Tests sorting the Due column in ascending order on the second table which has semantic class attributes for easier element selection.

Starting URL: http://the-internet.herokuapp.com/tables

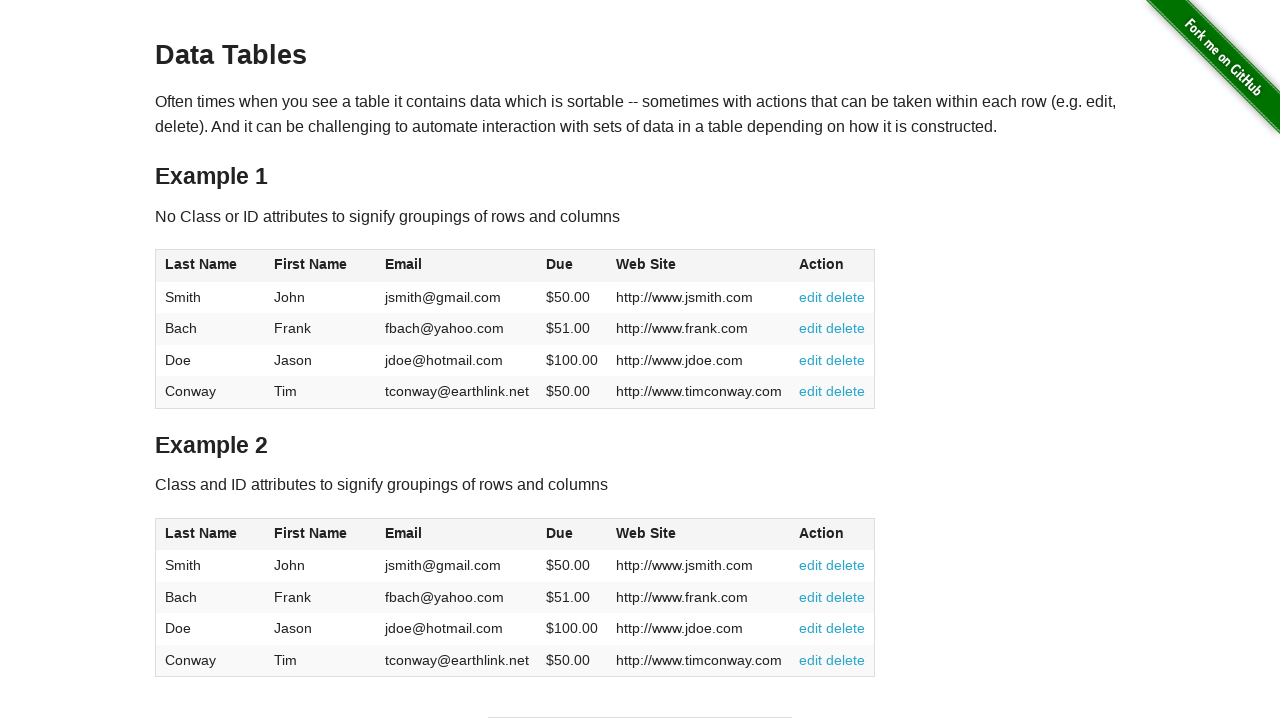

Clicked the Due column header in table2 to sort at (560, 533) on #table2 thead .dues
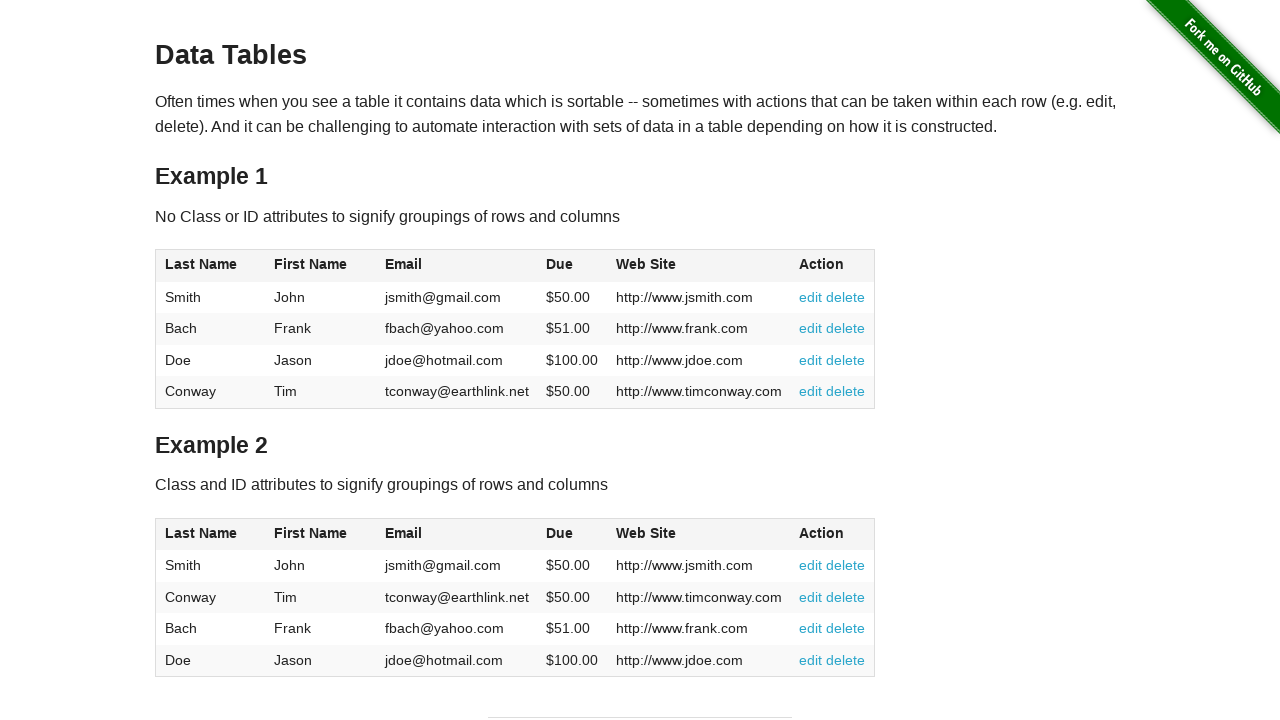

Due column values loaded in table2 tbody
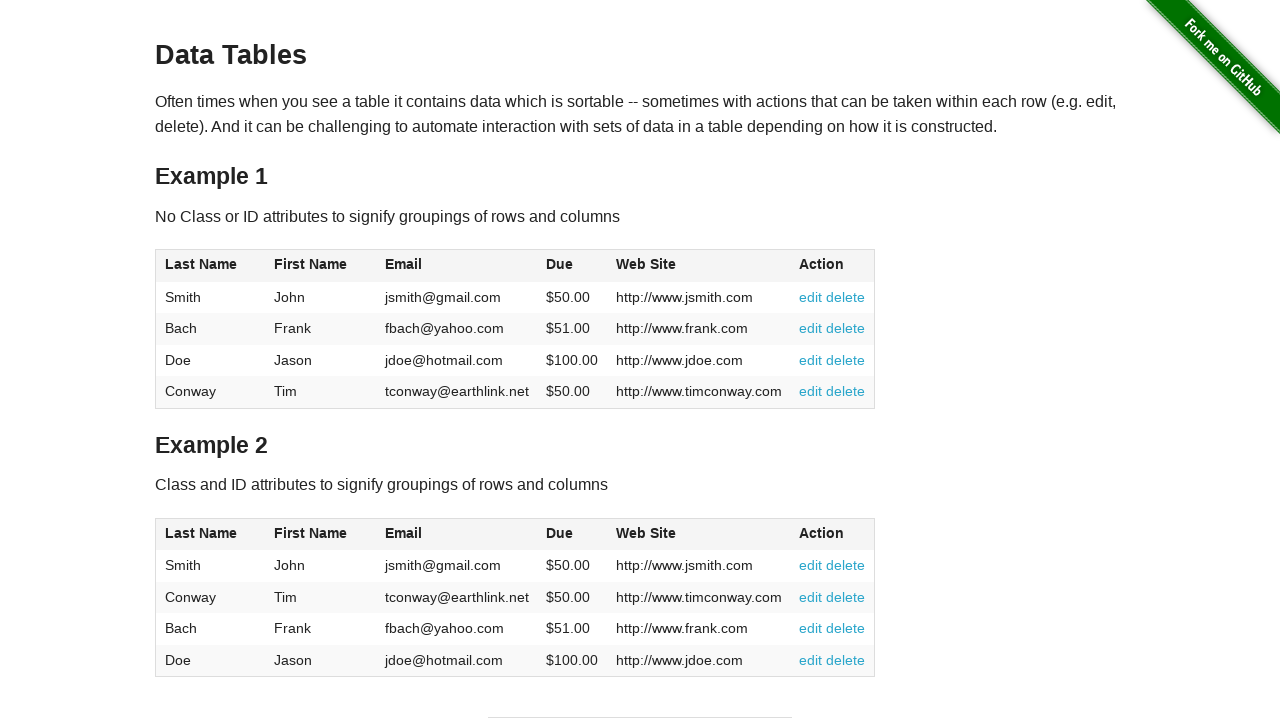

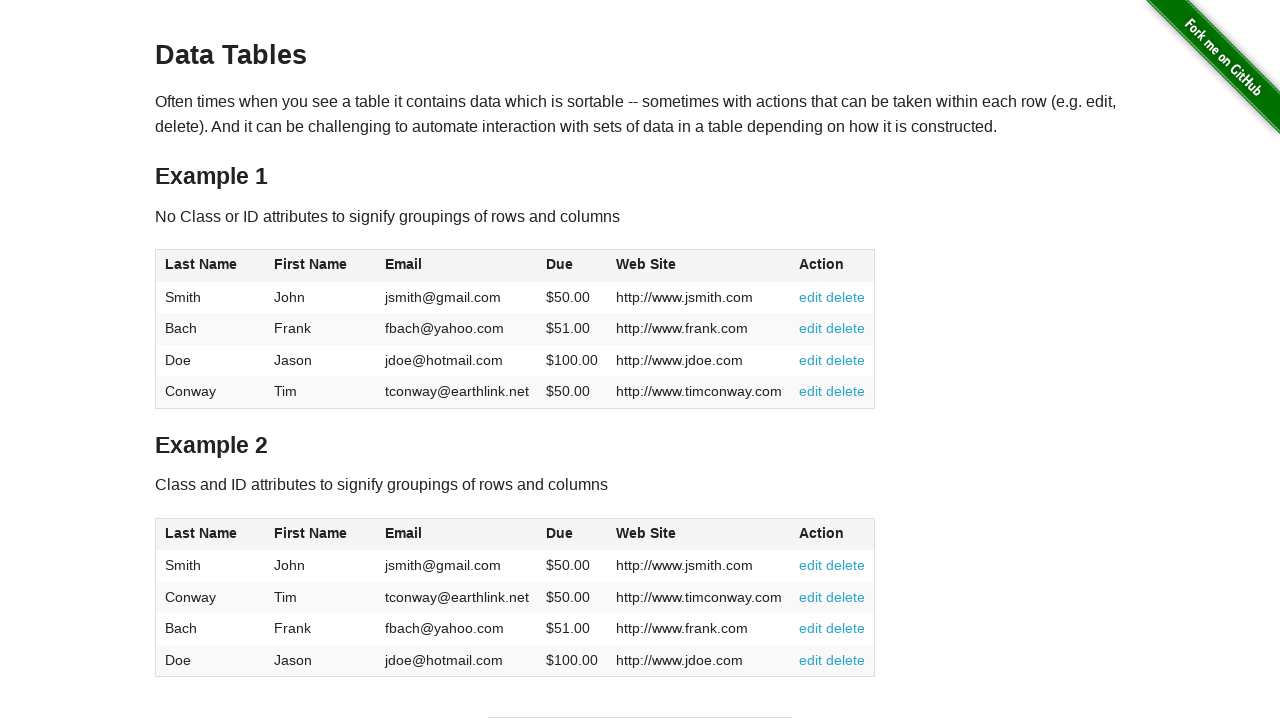